Tests clicking a single checkbox element on the page by locating it by ID and clicking it.

Starting URL: https://testing.qaautomationlabs.com/checkbox.php

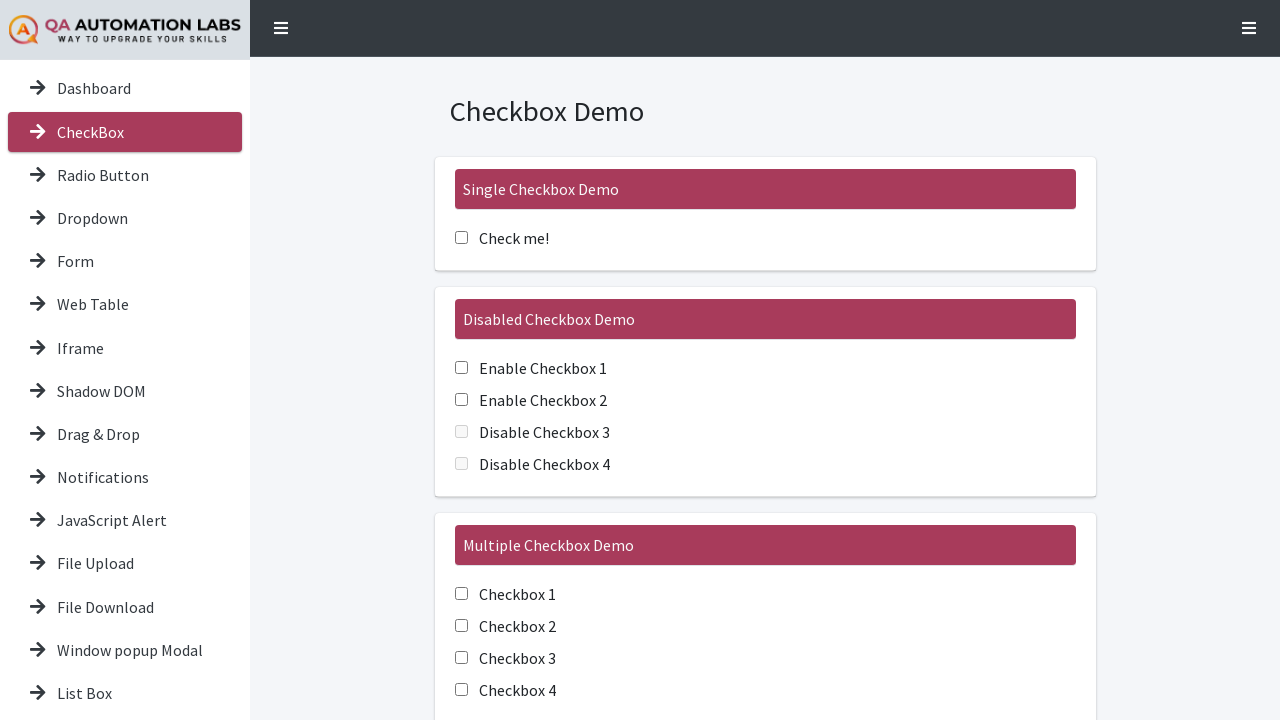

Clicked the single checkbox element with ID 'myCheckbox' at (461, 238) on #myCheckbox
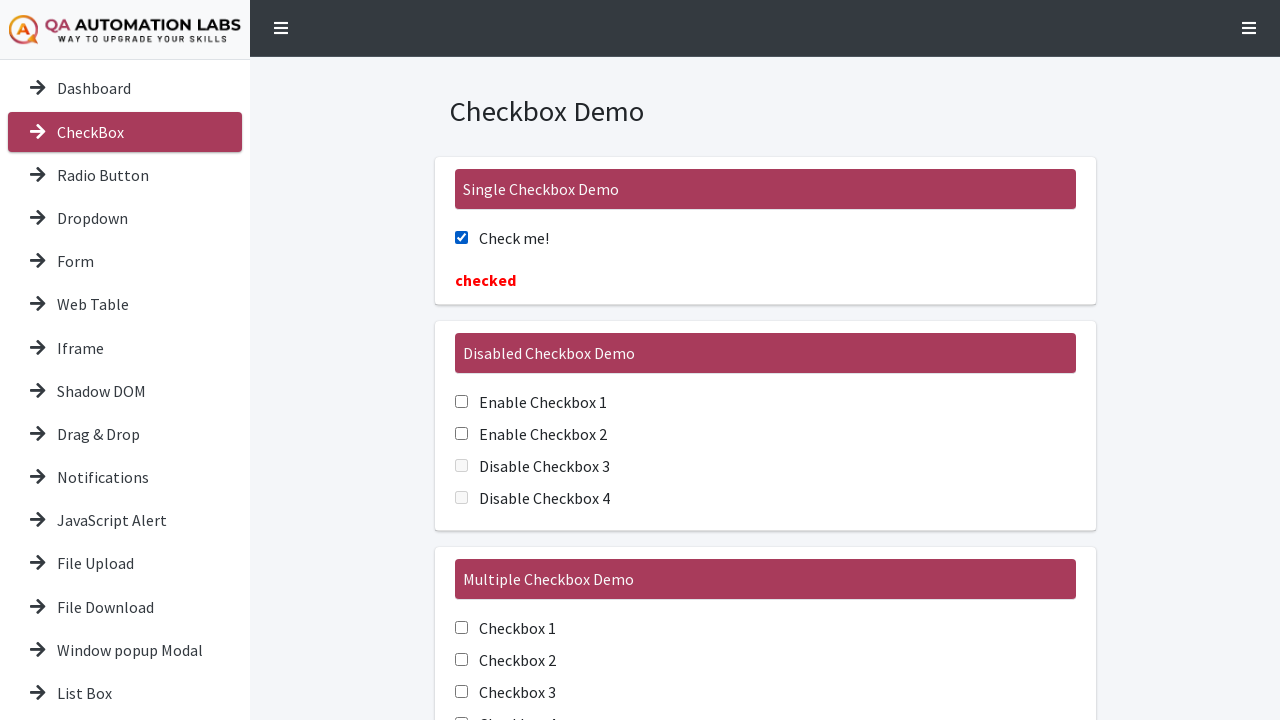

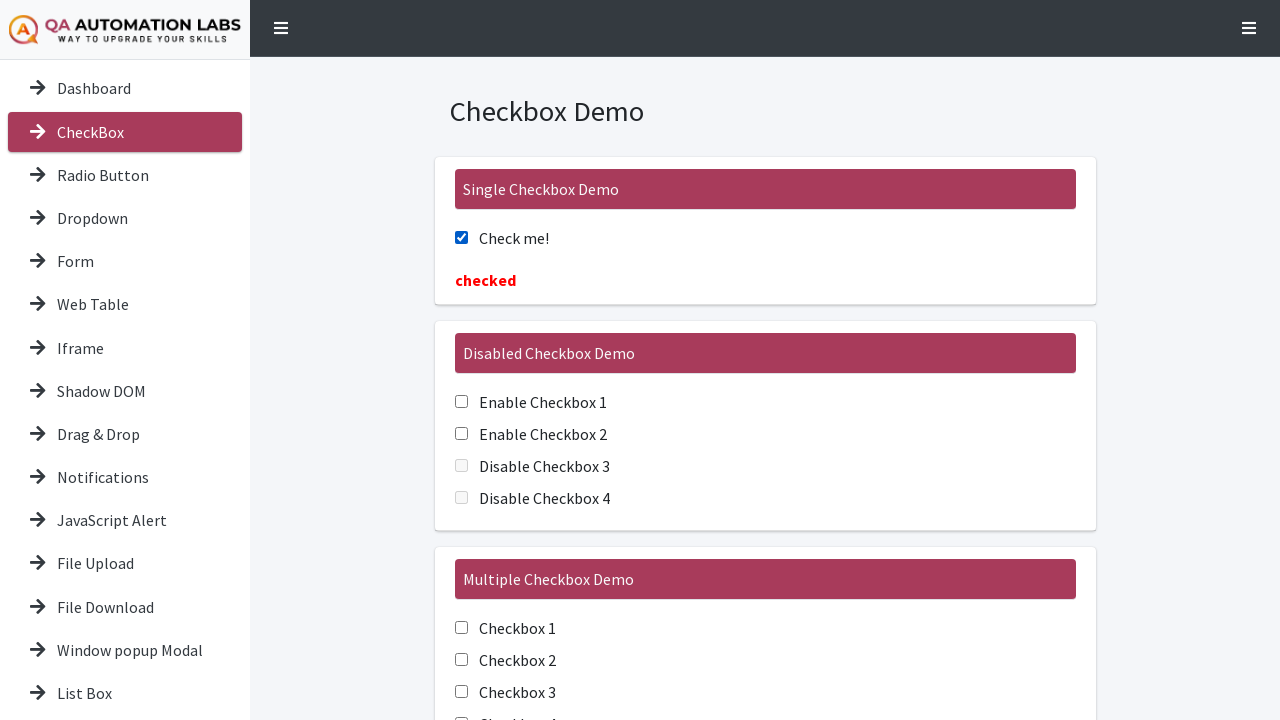